Tests window handling using a reusable method to switch to a window by title and verify it

Starting URL: https://the-internet.herokuapp.com/windows

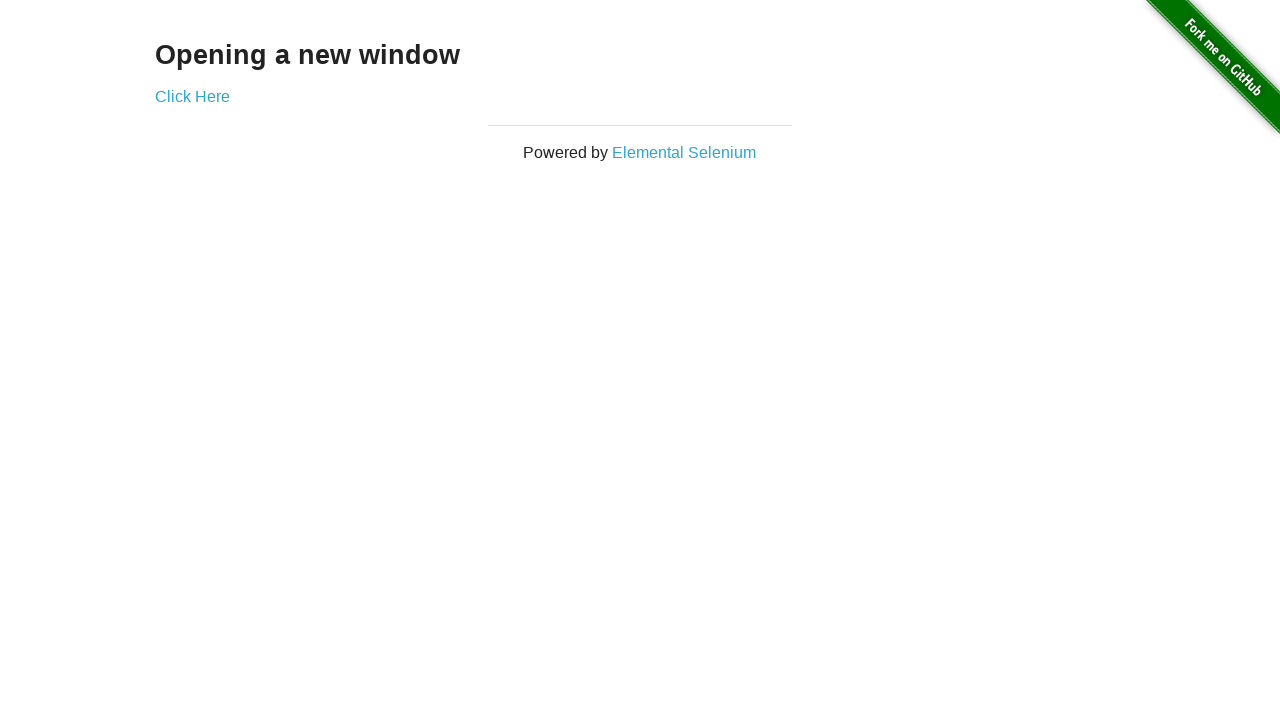

Clicked 'Click Here' link to open new window at (192, 96) on text=Click Here
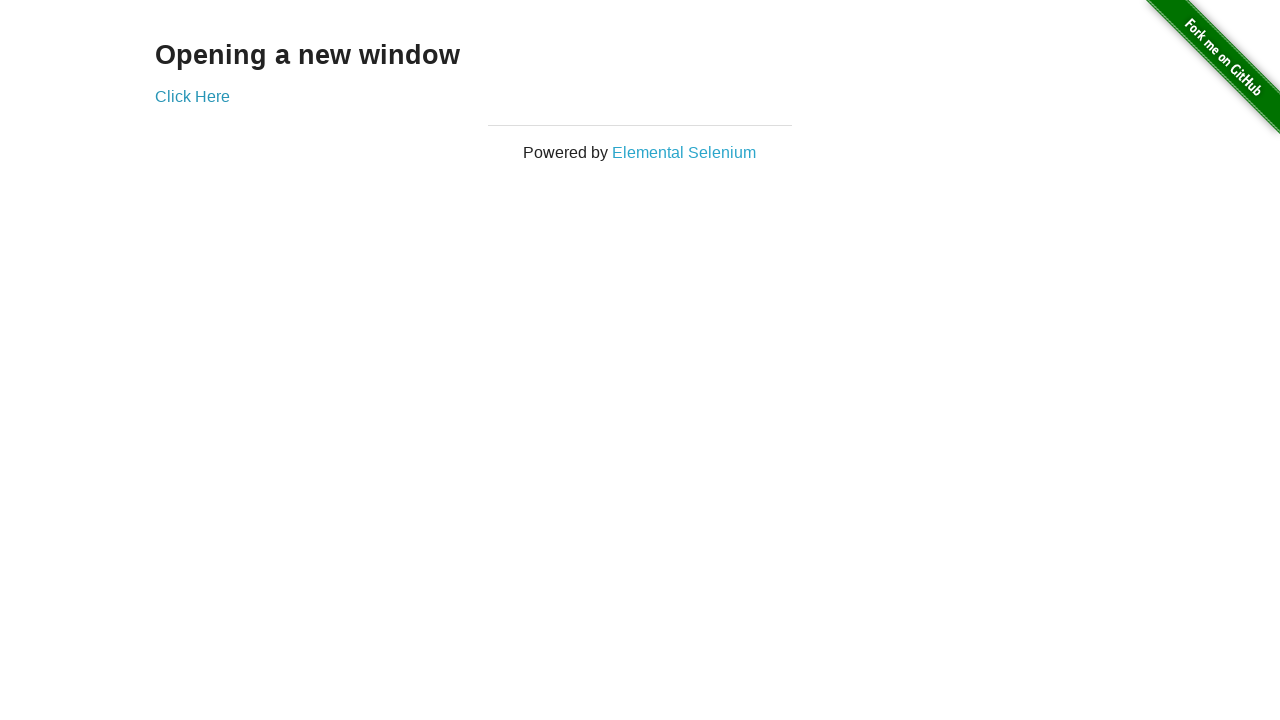

New window opened and captured
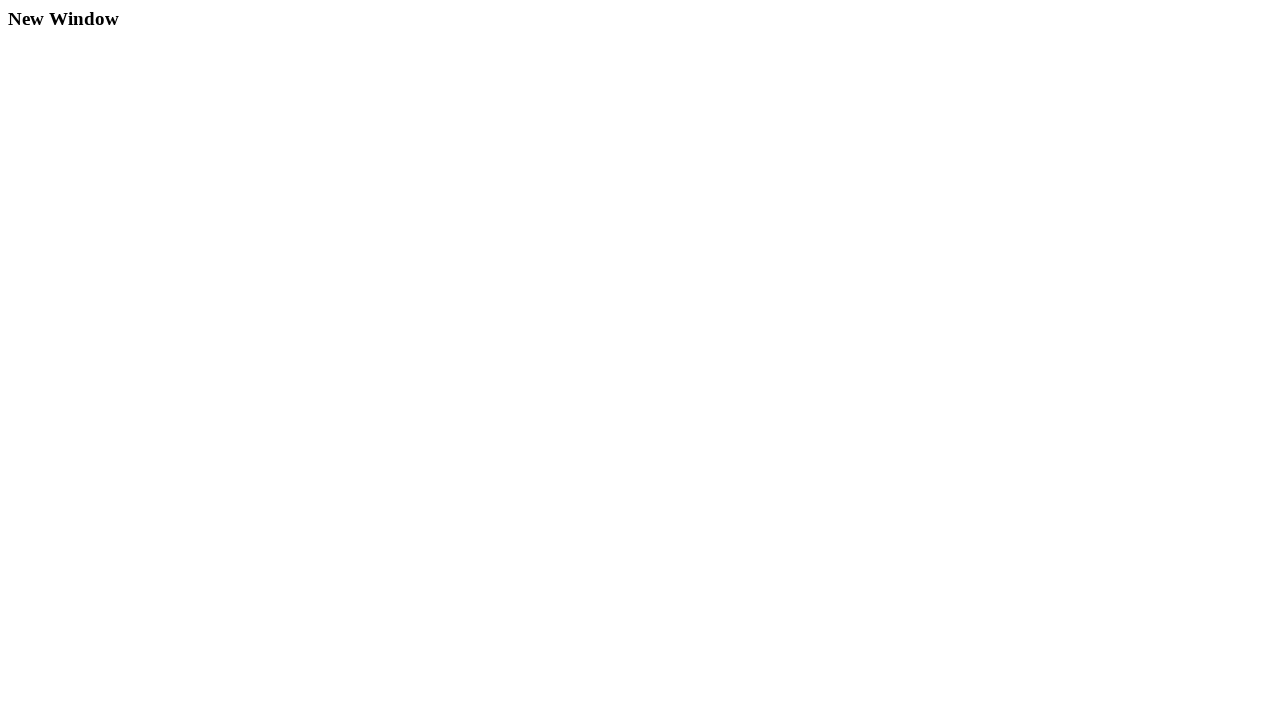

Verified new window title is 'New Window'
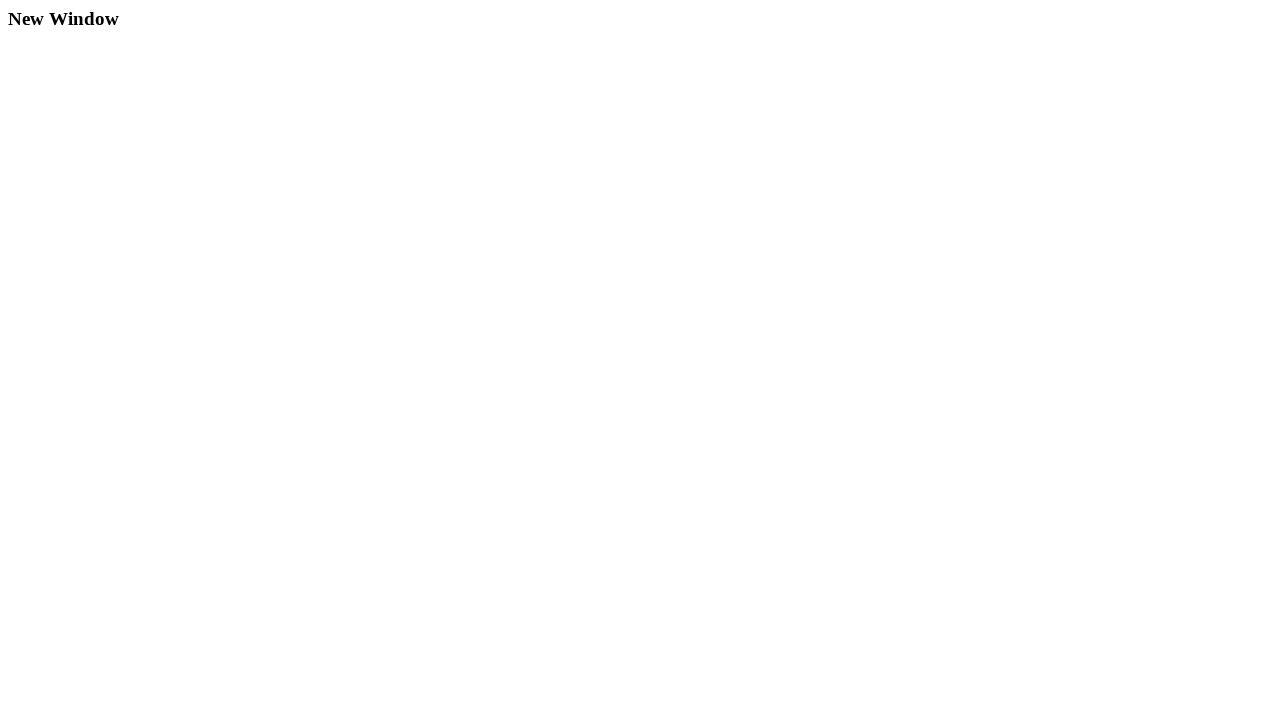

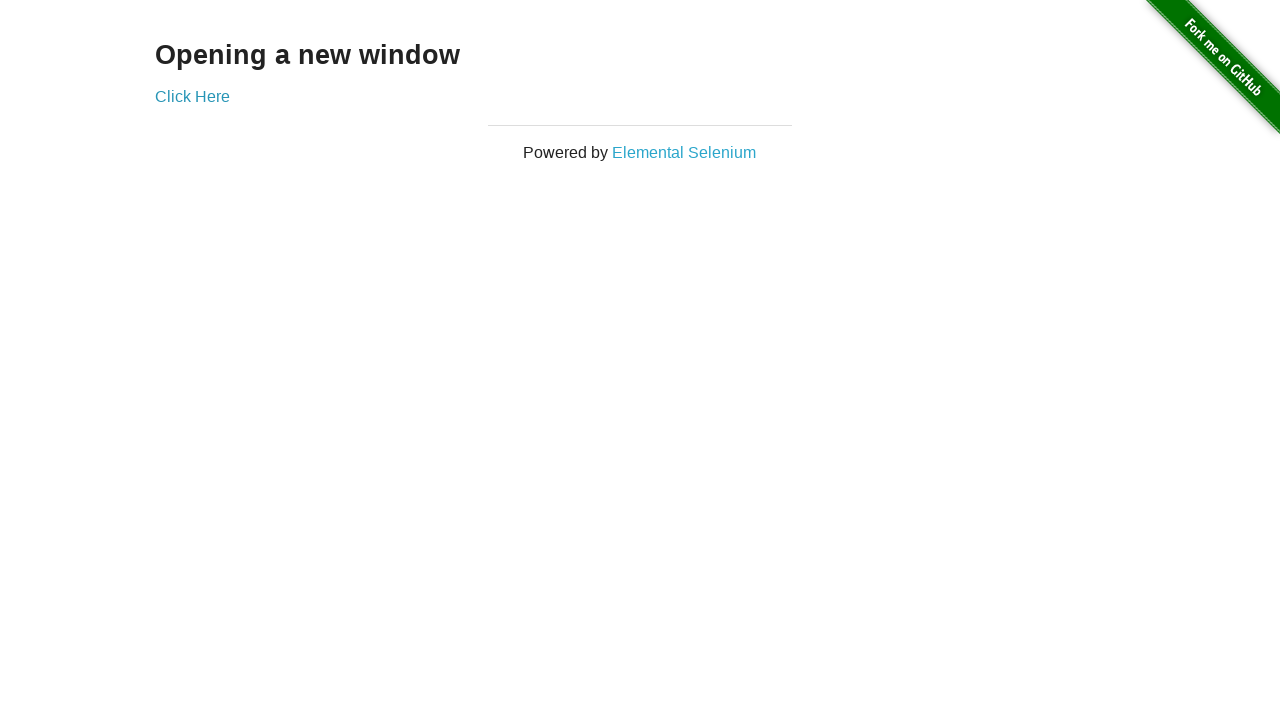